Tests various mouse interaction actions including hover, right-click, and double-click on a practice automation page

Starting URL: https://rahulshettyacademy.com/AutomationPractice/

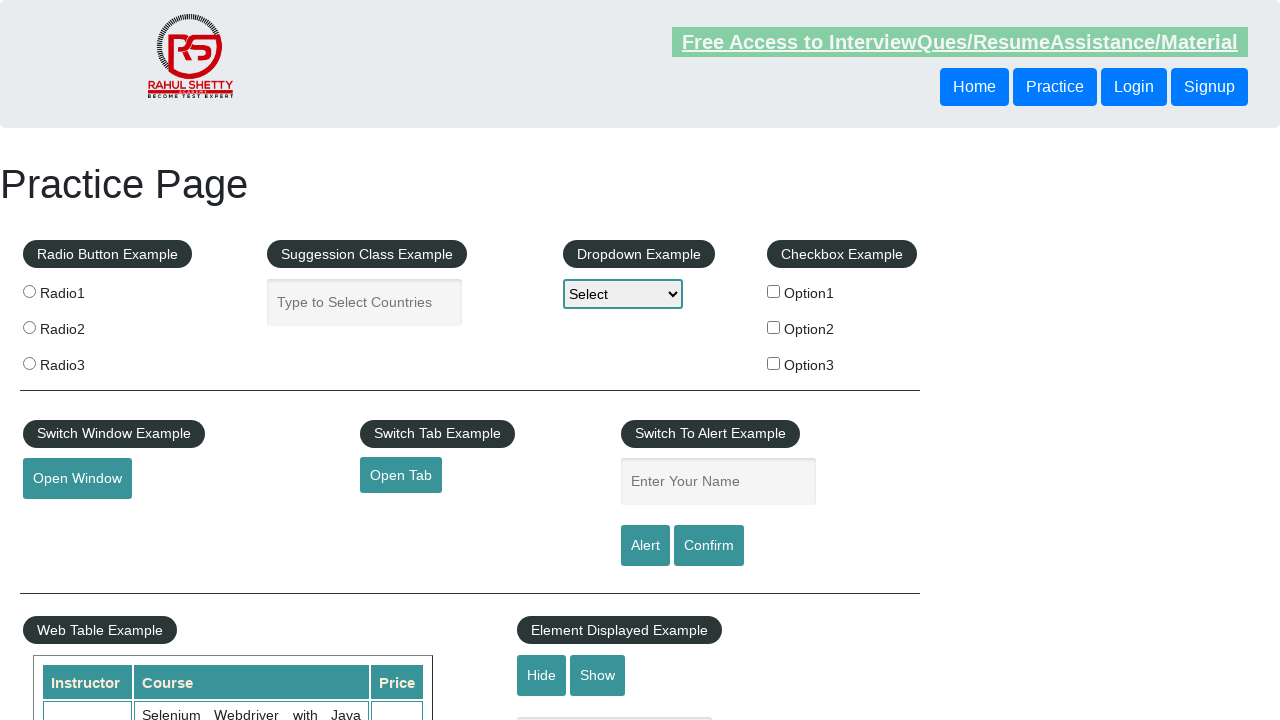

Hovered over the mouse hover element at (83, 361) on #mousehover
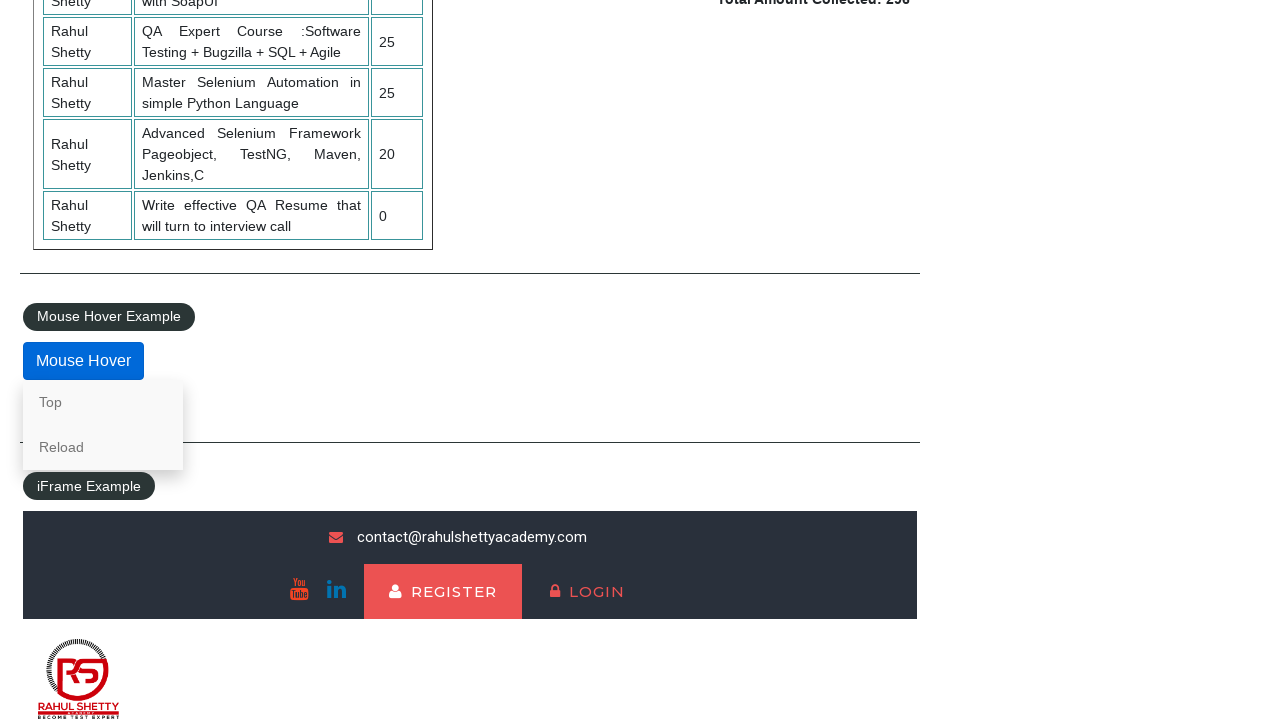

Clicked on the Reload link after hovering at (103, 447) on text=Reload
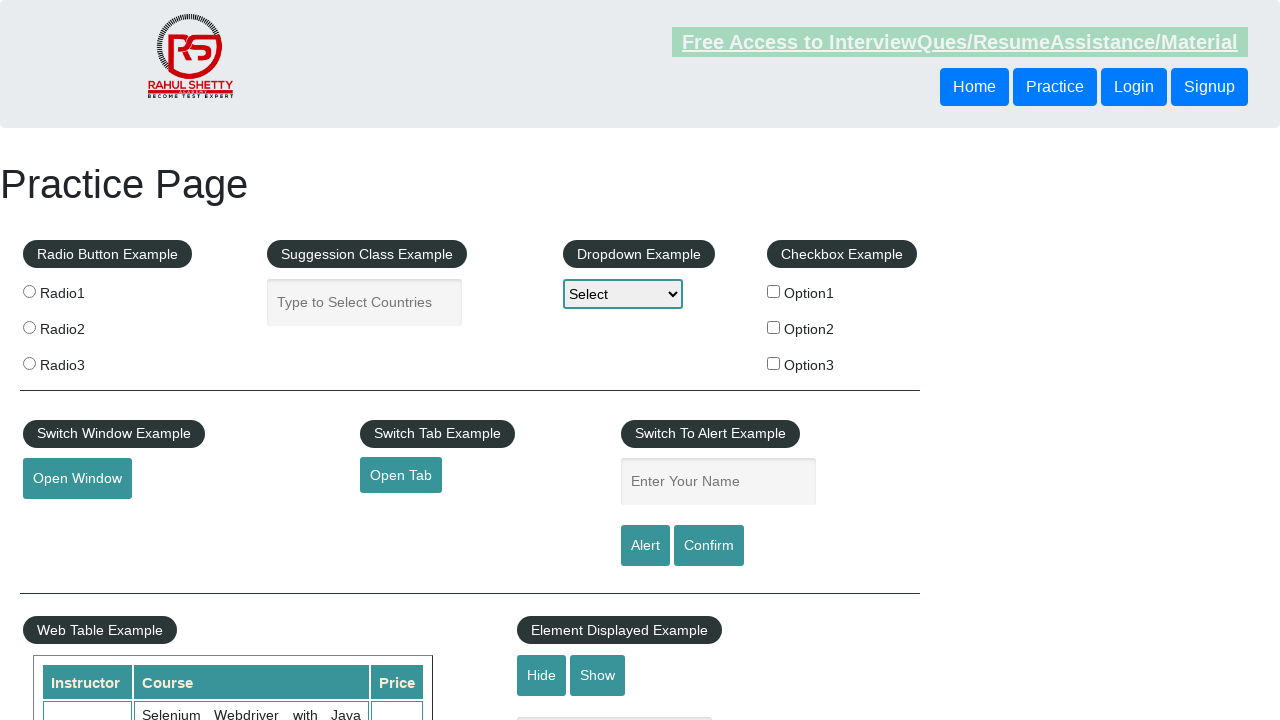

Hovered over the mouse hover element again for right-click action at (83, 361) on #mousehover
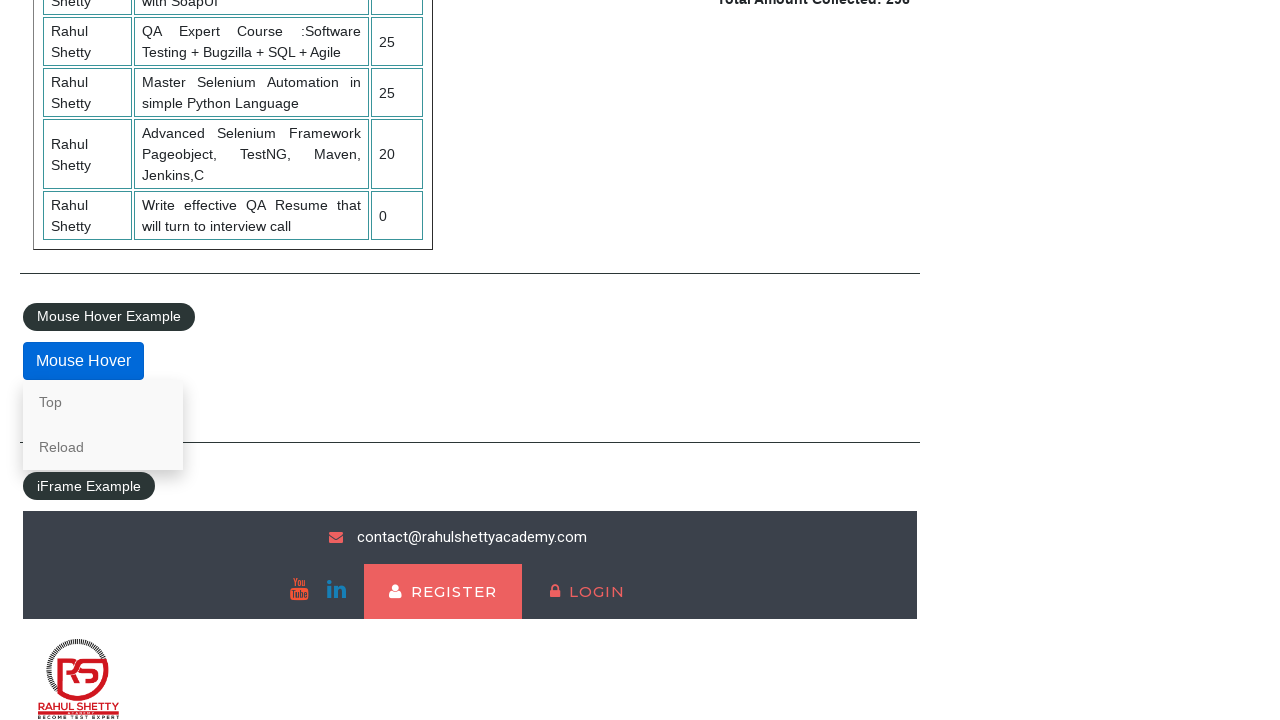

Right-clicked on the Top link at (103, 402) on text=Top
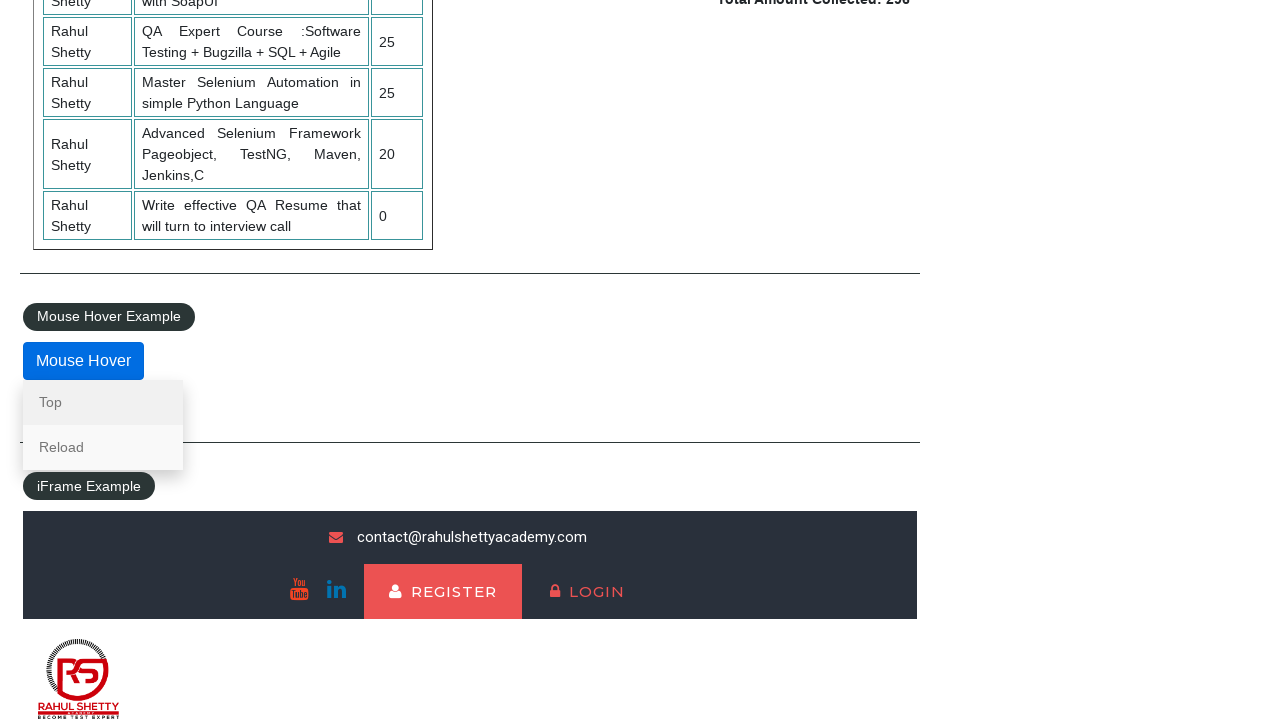

Double-clicked on checkbox option 1 at (774, 291) on input#checkBoxOption1
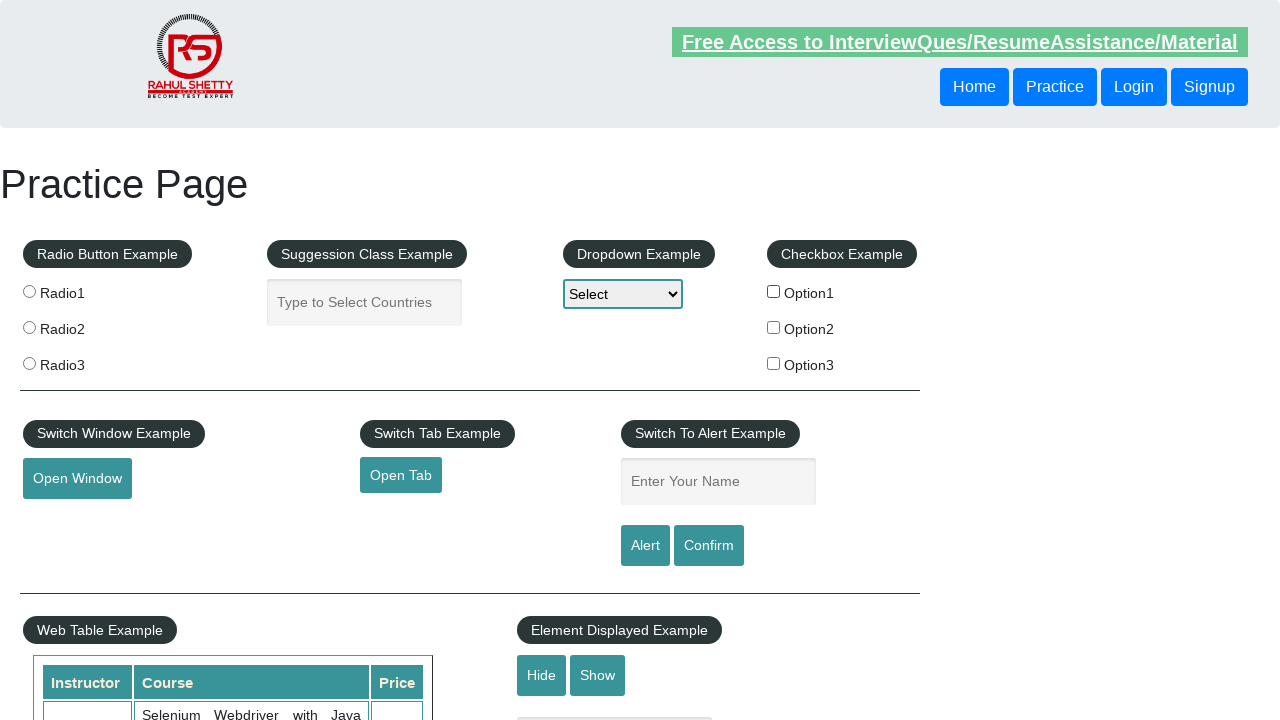

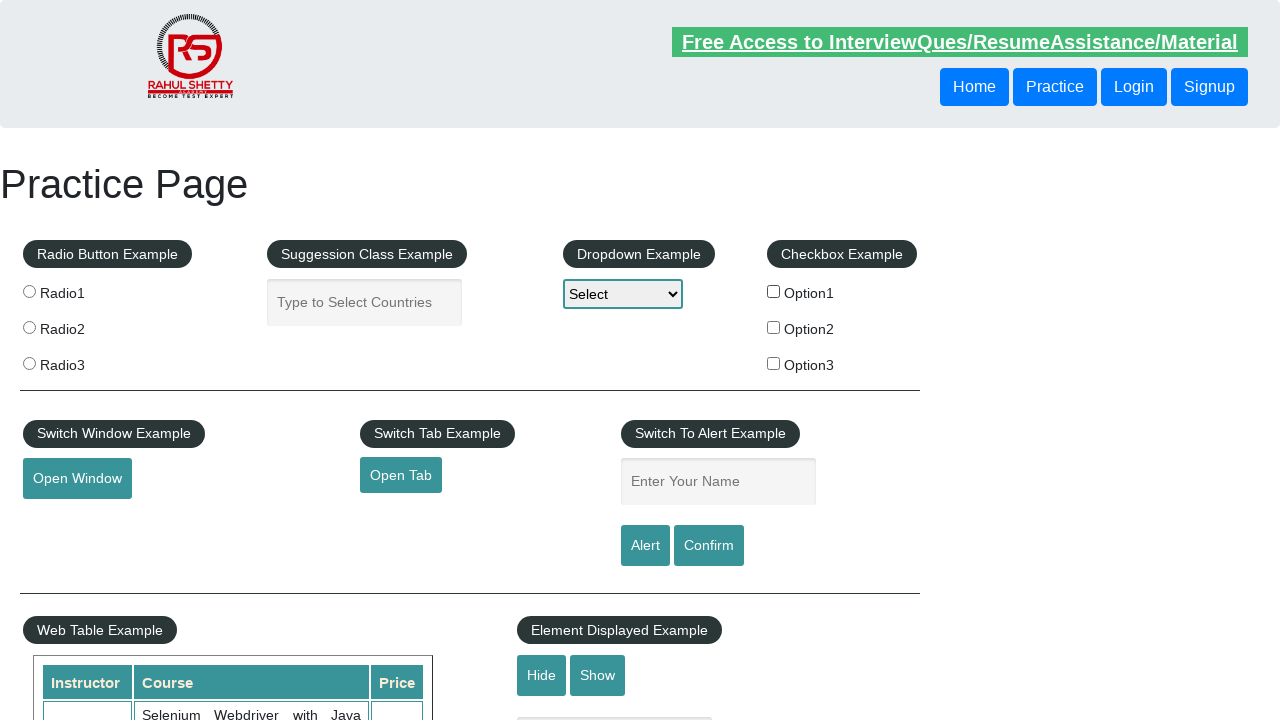